Tests handling of closed windows by opening a new window, closing it, and verifying that the original page is still accessible.

Starting URL: https://the-internet.herokuapp.com/windows

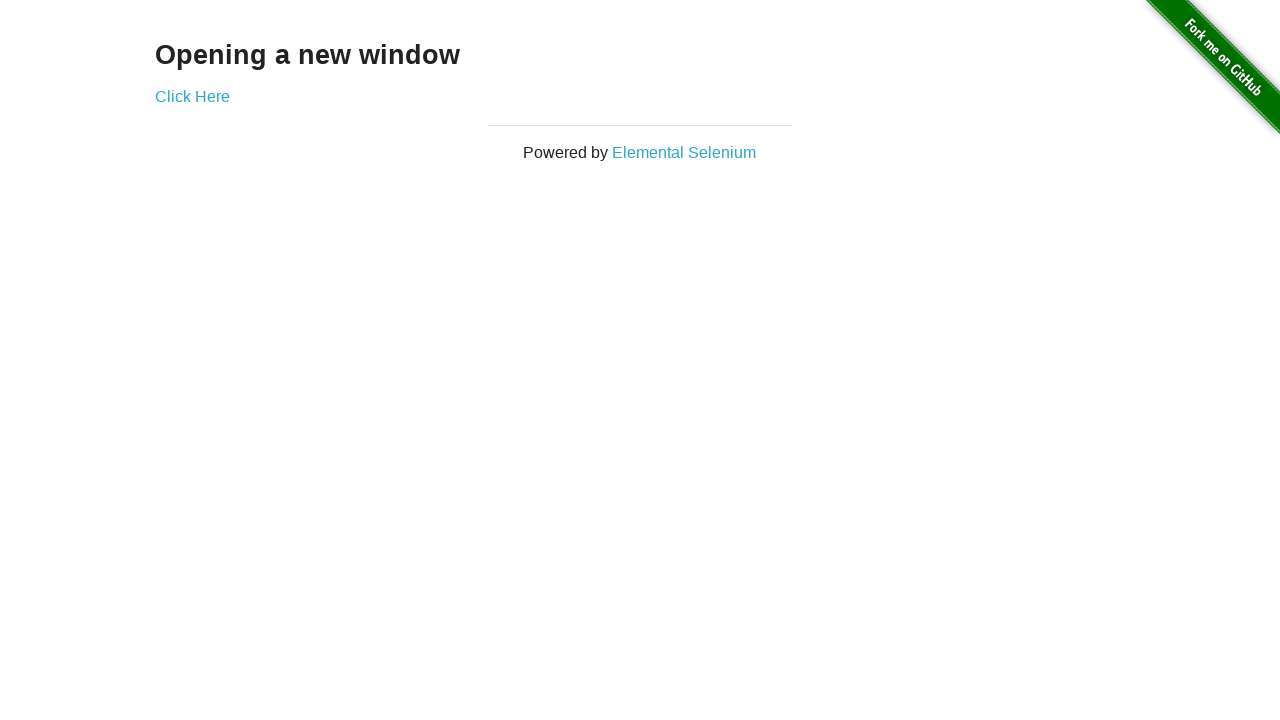

Clicked 'Click Here' link to open new window at (192, 96) on text=Click Here
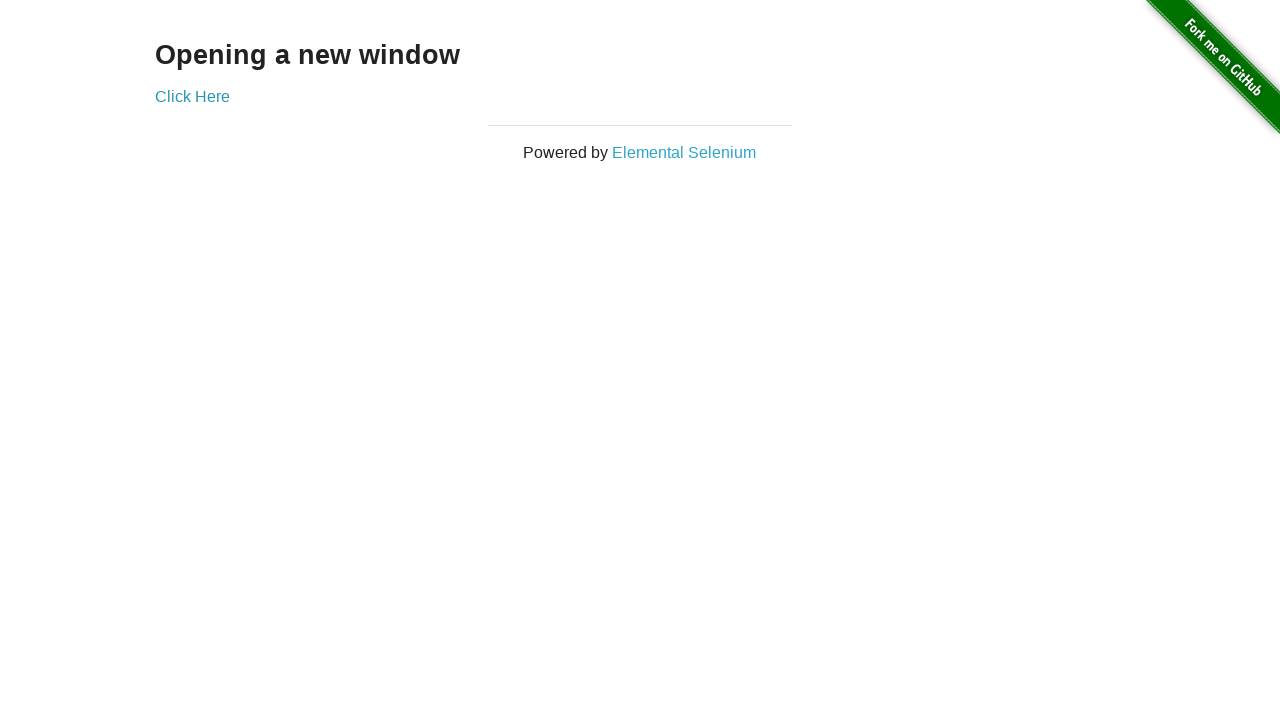

Retrieved the newly opened window/page
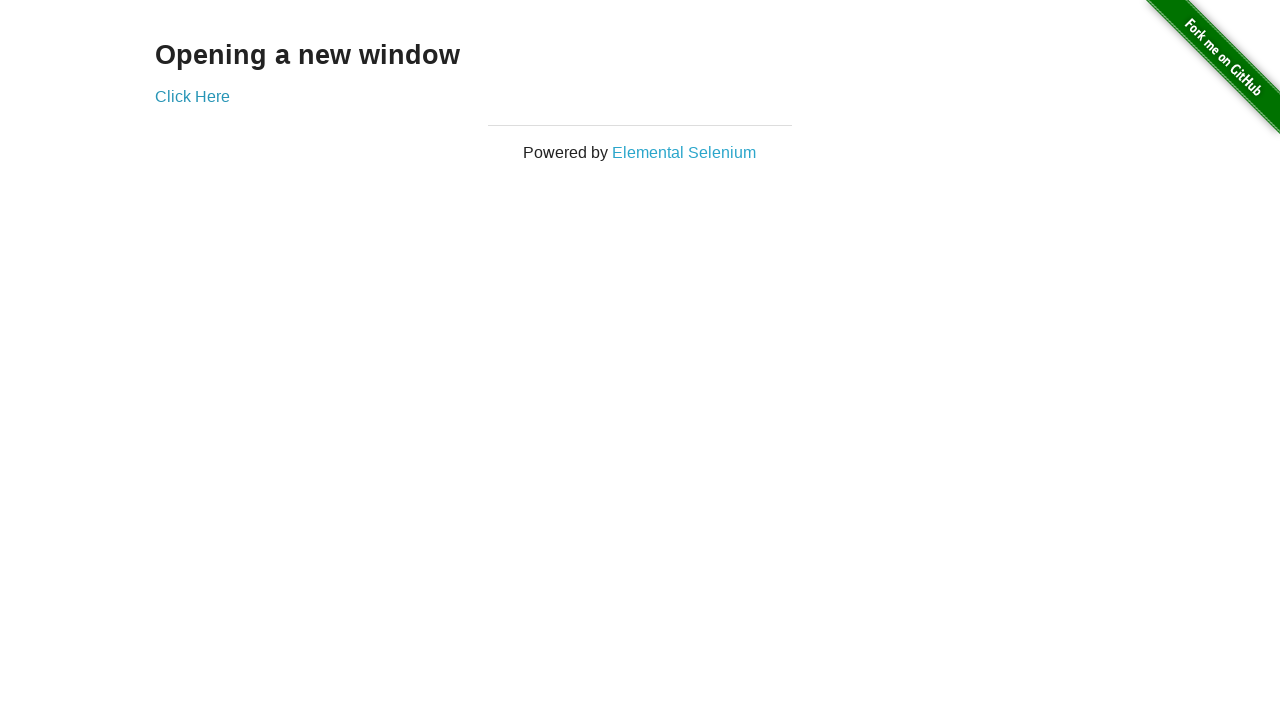

New page loaded successfully
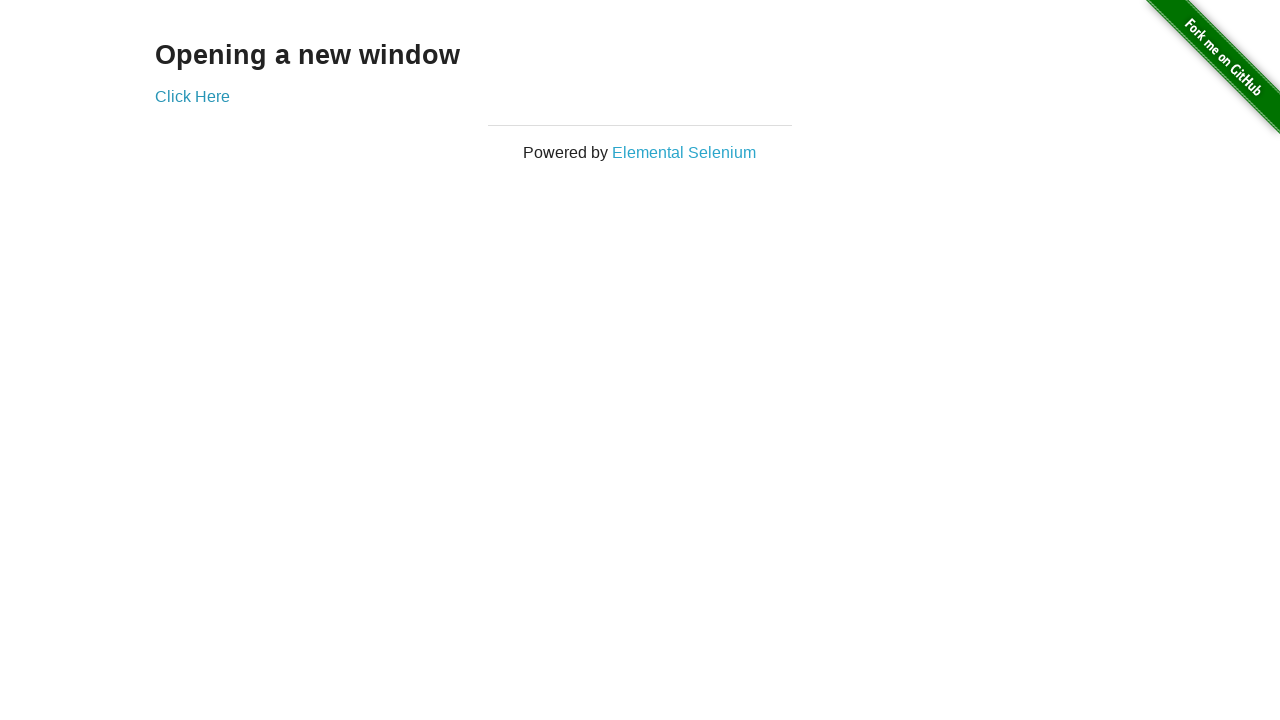

Closed the new window
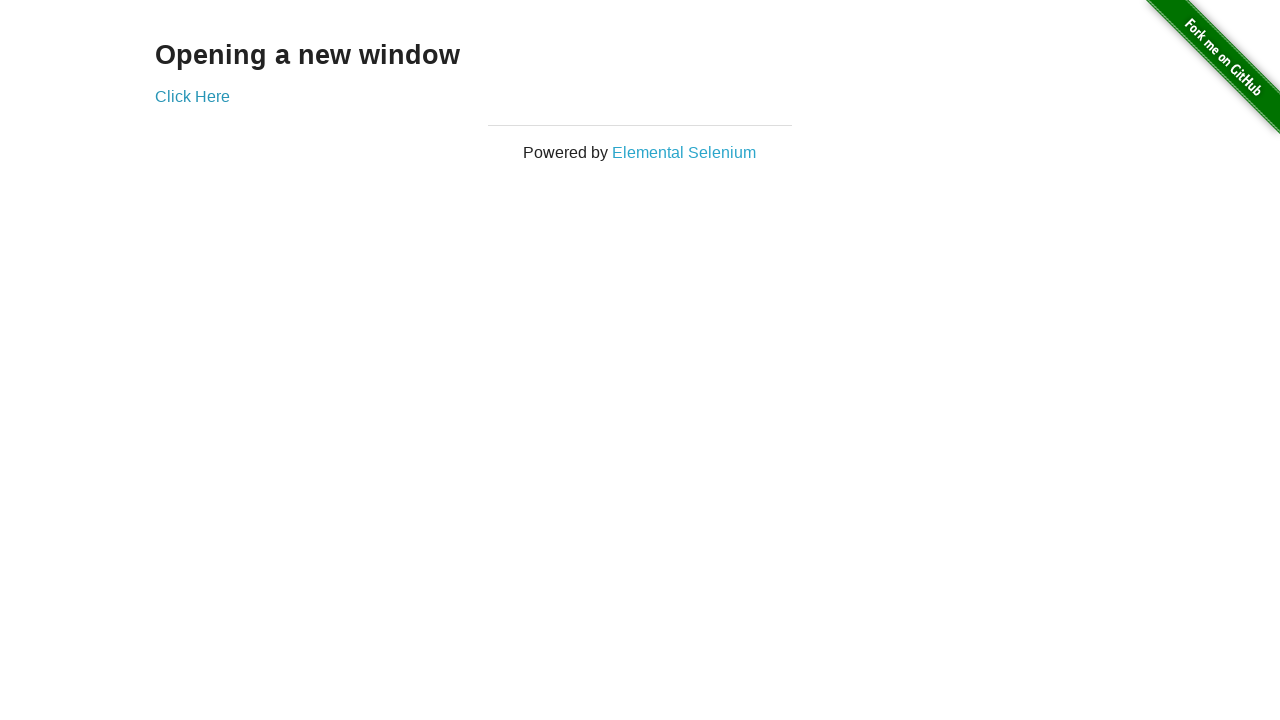

Confirmed original page is still accessible - found h3 element
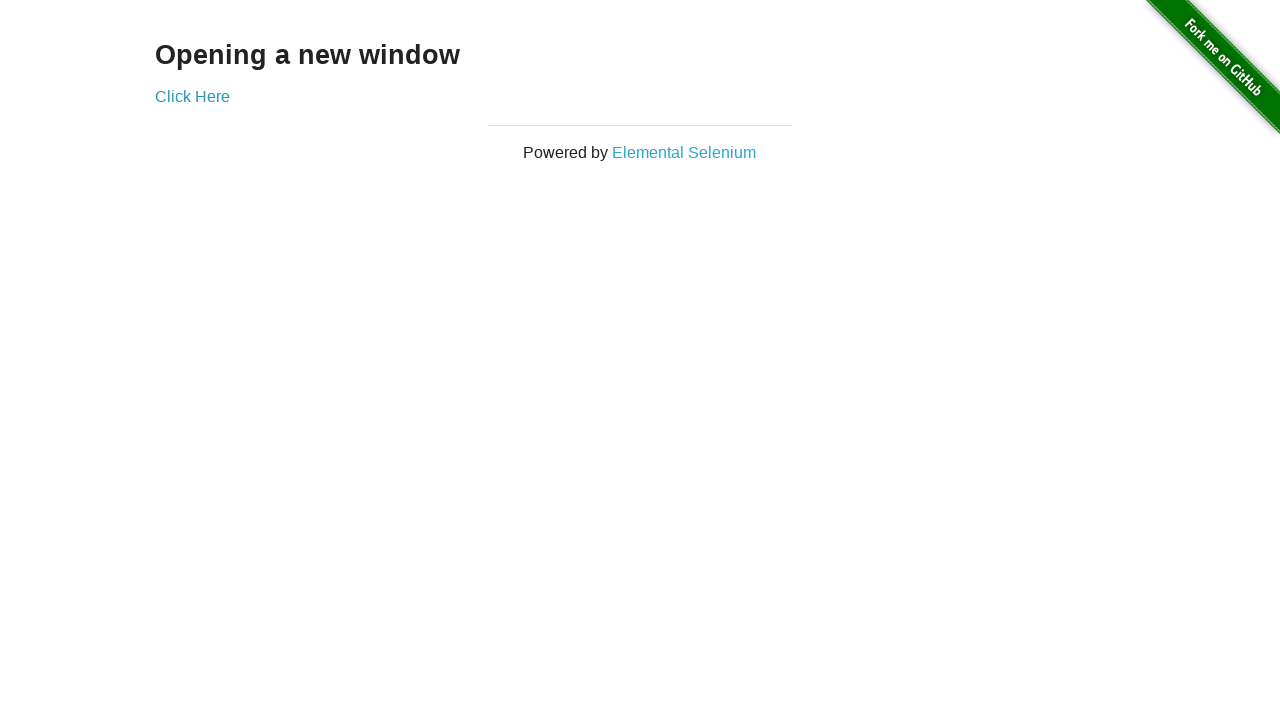

Verified h3 text content is 'Opening a new window'
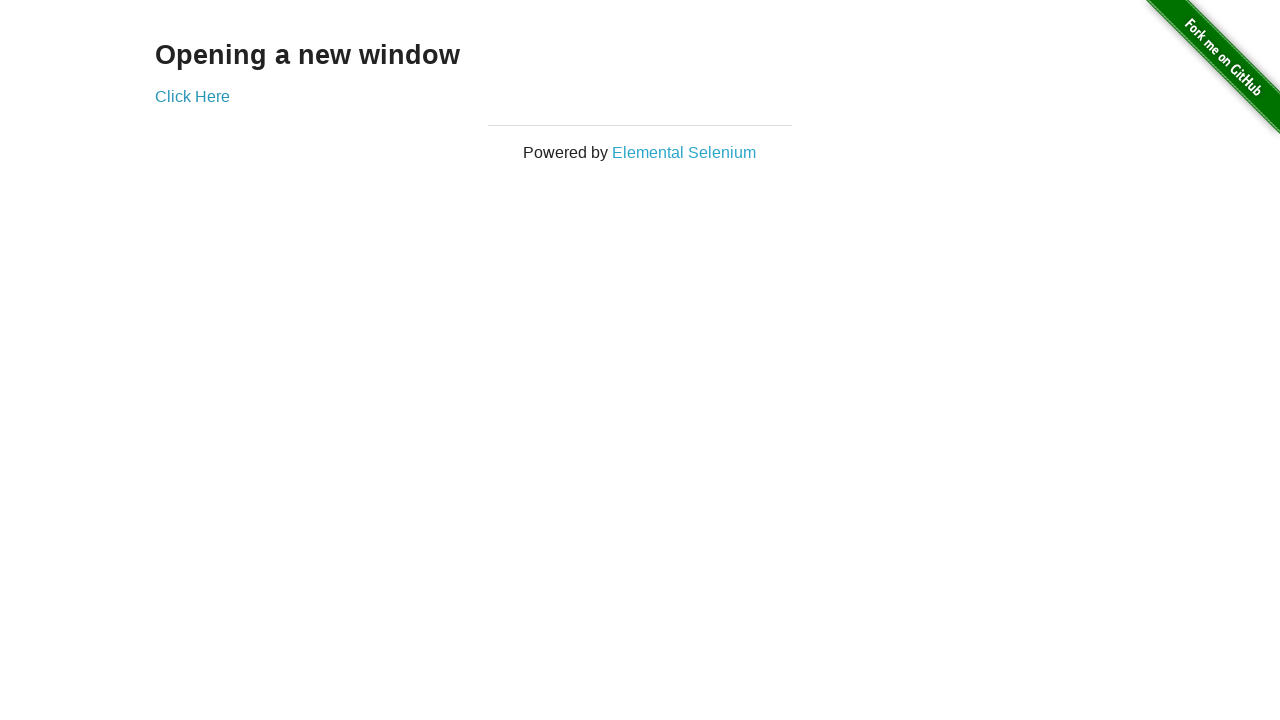

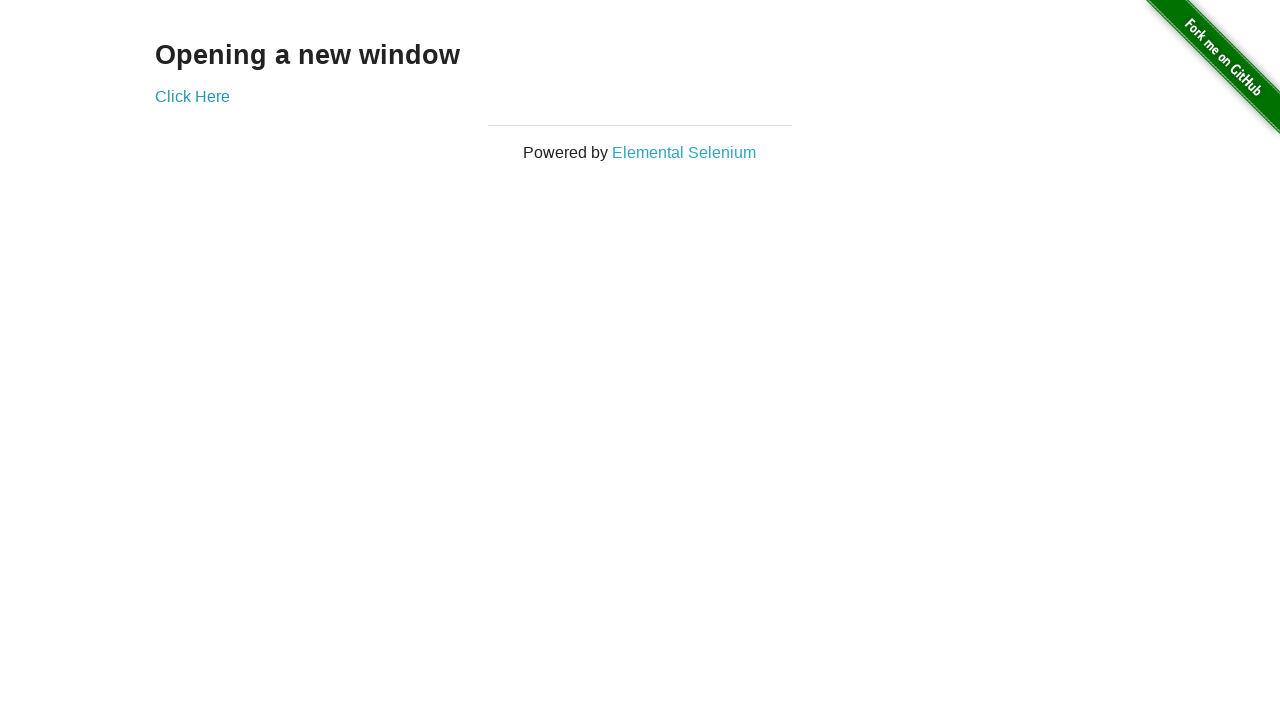